Navigates to the Atlassian Jira product page

Starting URL: https://www.atlassian.com/software/jira

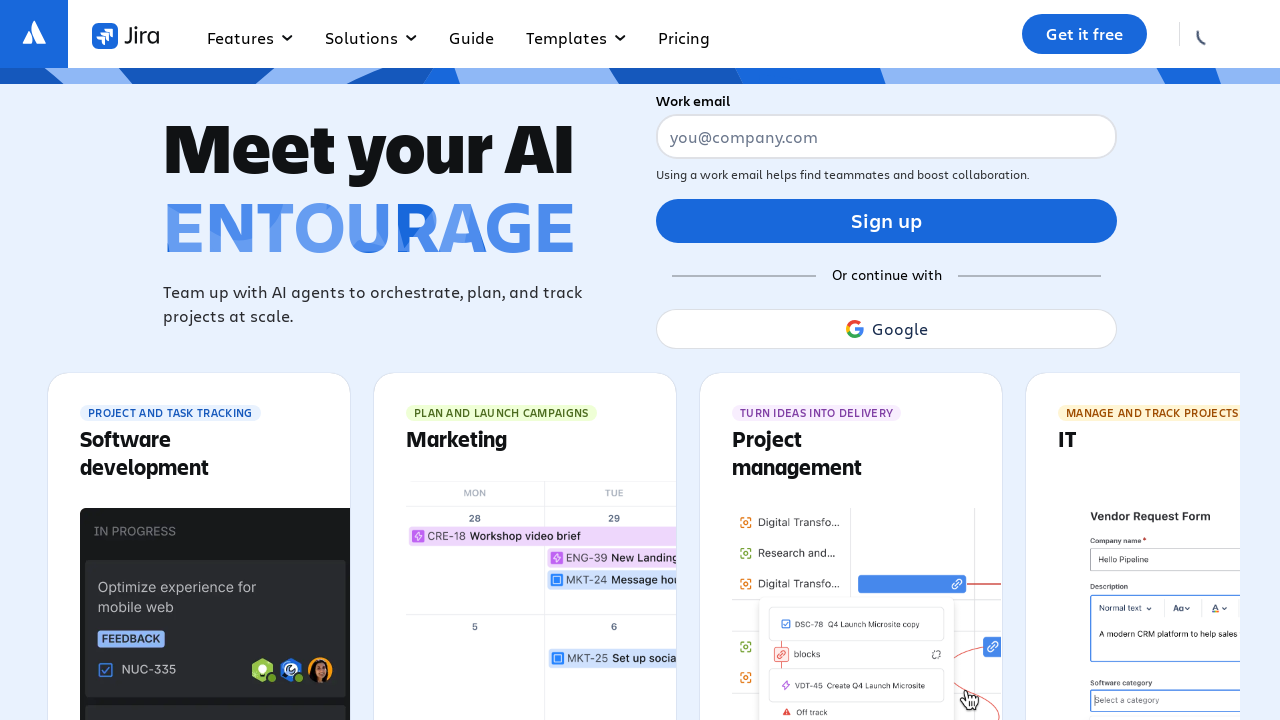

Waited for network idle on Atlassian Jira product page
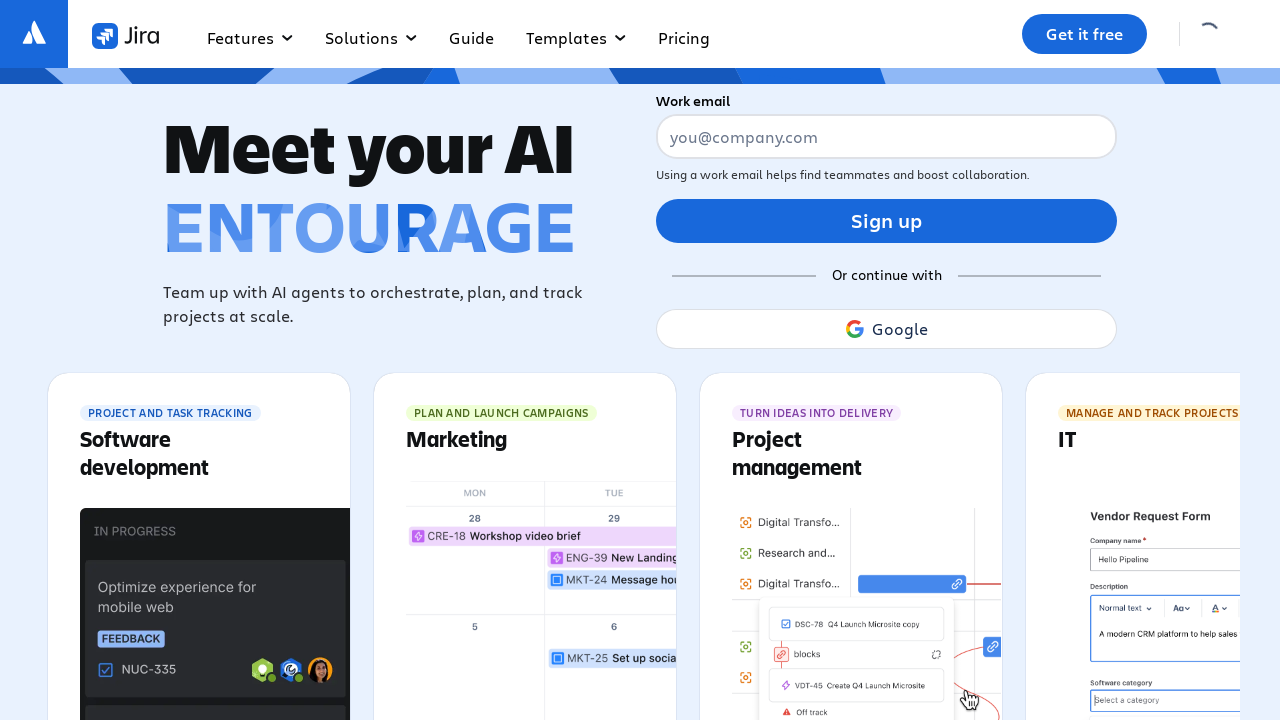

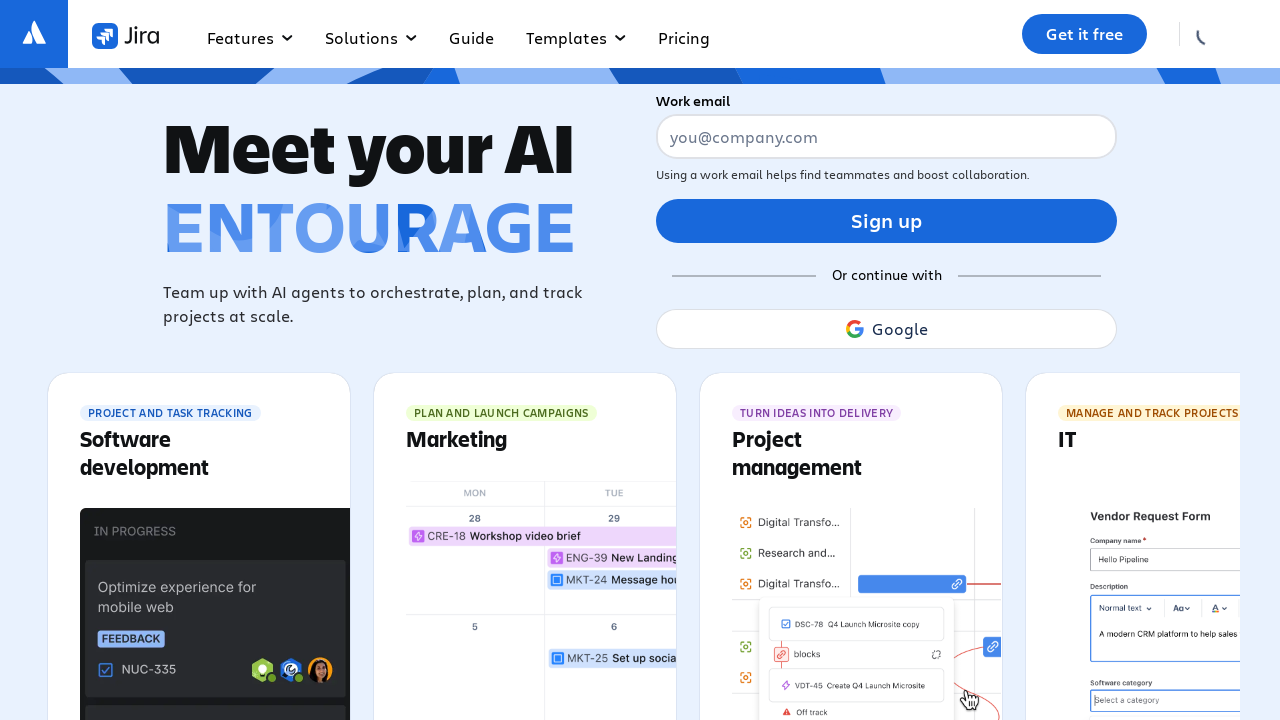